Tests the Inputs page functionality by navigating to it and entering a number into the number input field

Starting URL: https://the-internet.herokuapp.com/

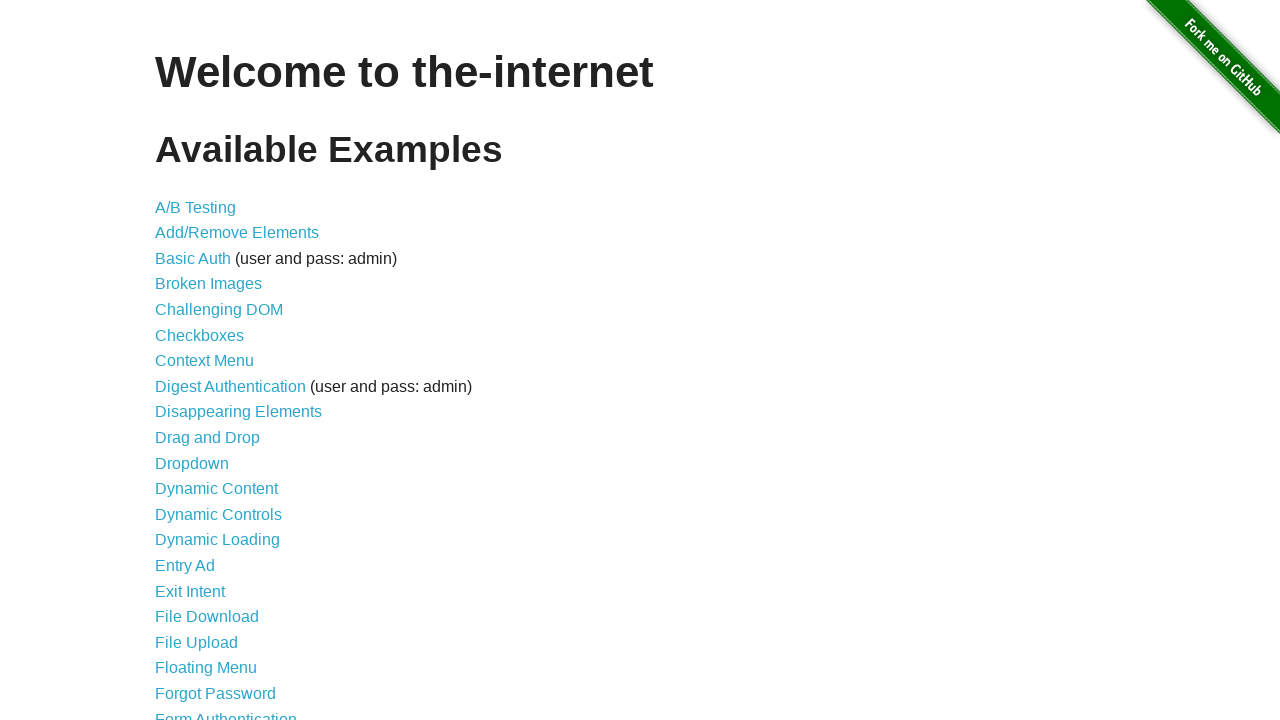

Clicked on the Inputs link at (176, 361) on xpath=//a[contains(text(),'Inputs')]
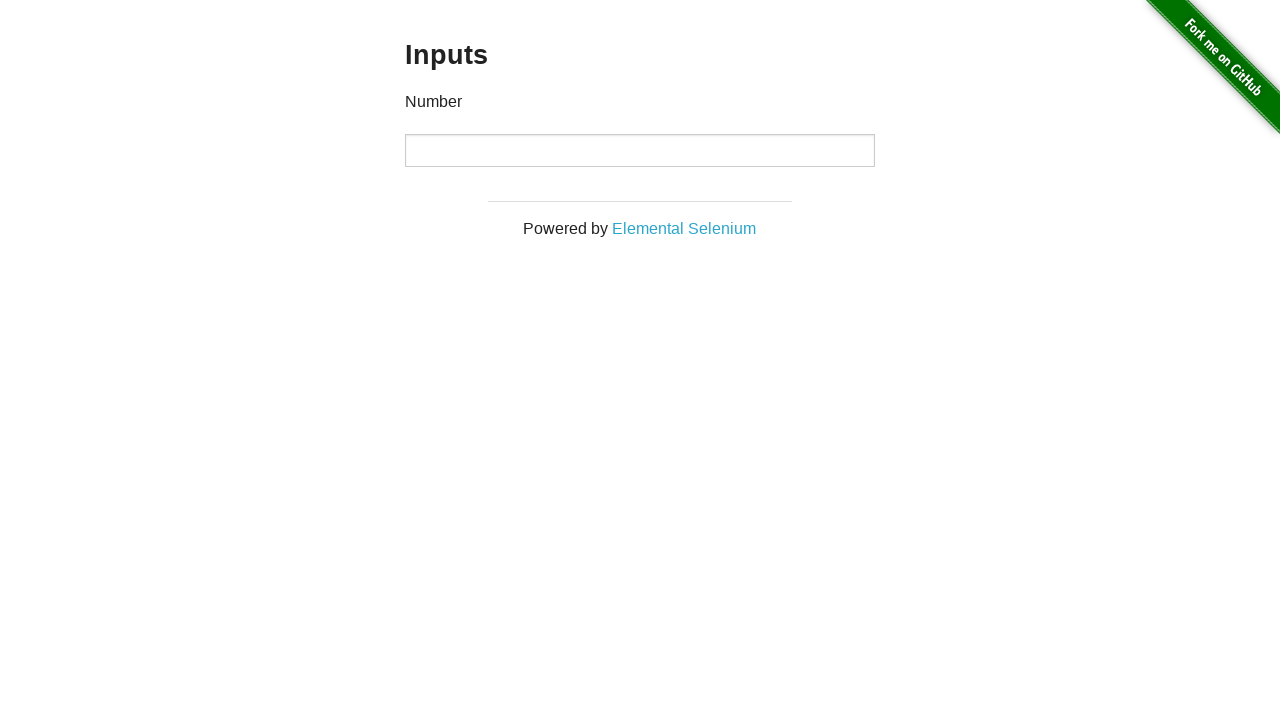

Entered number '1234234557676876' into the number input field on input[type='number']
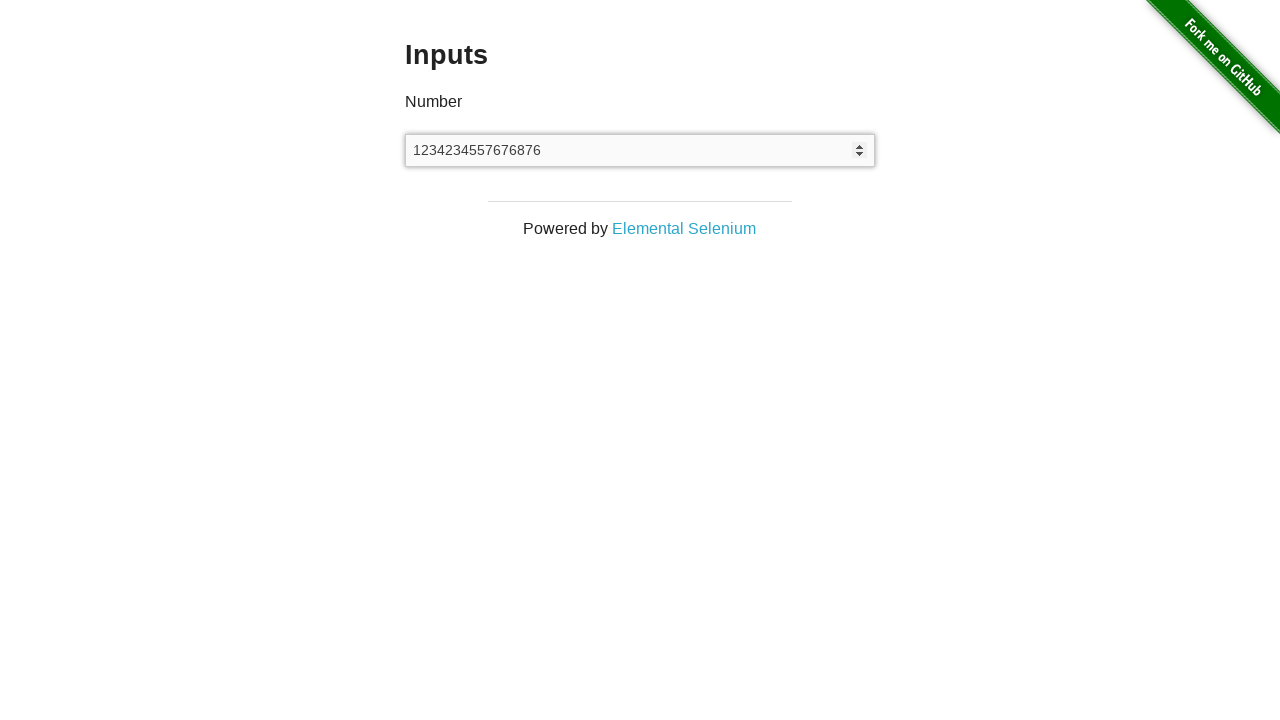

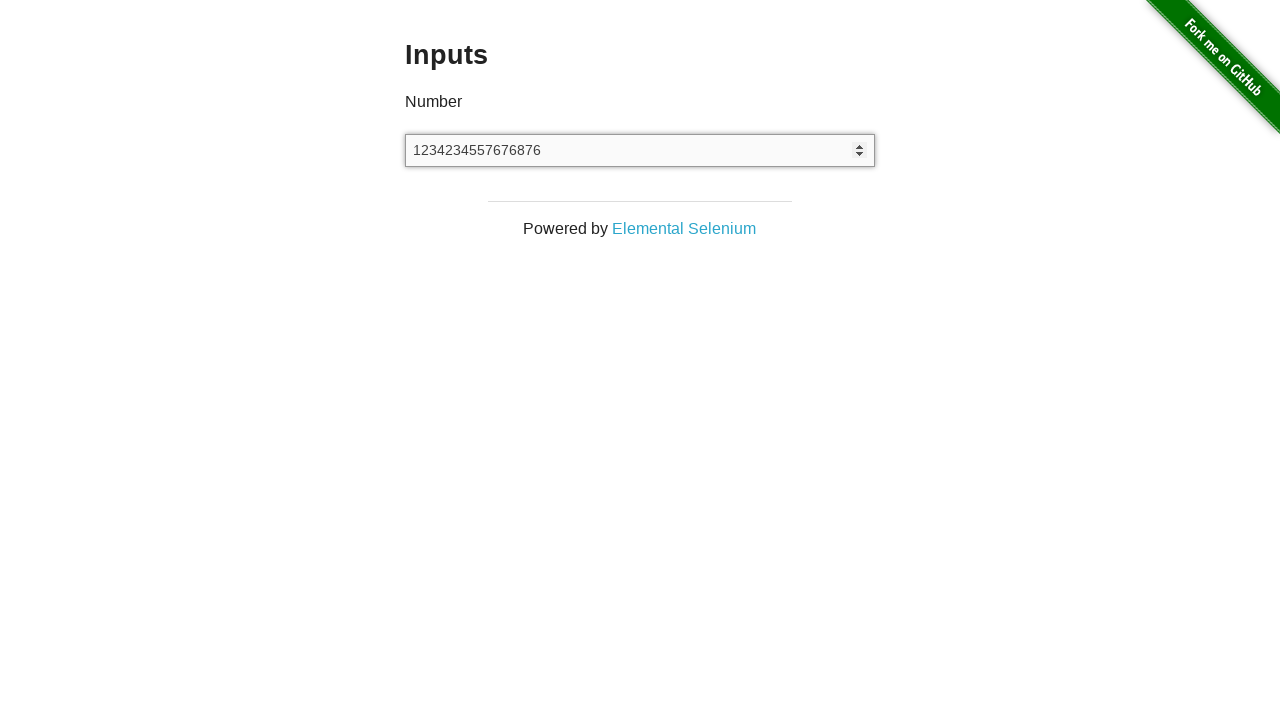